Tests checkbox functionality by checking, unchecking, and verifying checkbox states on a practice automation page

Starting URL: https://rahulshettyacademy.com/AutomationPractice/

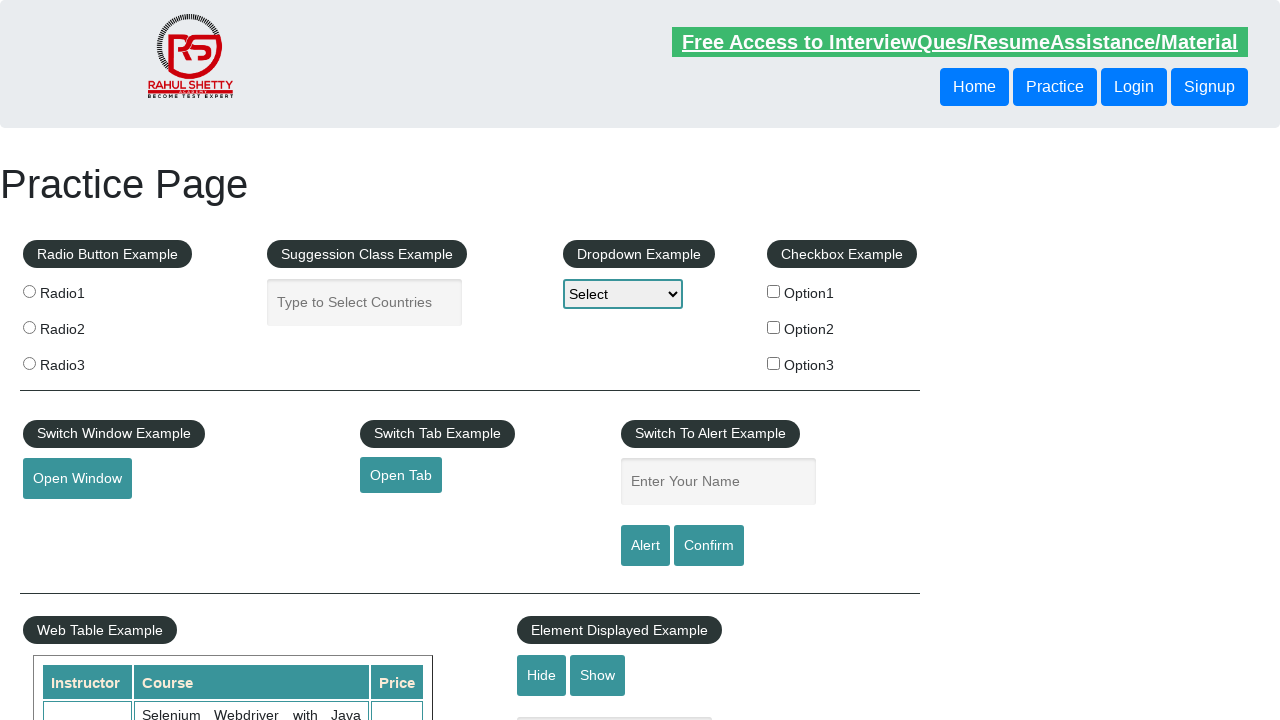

Navigated to automation practice page
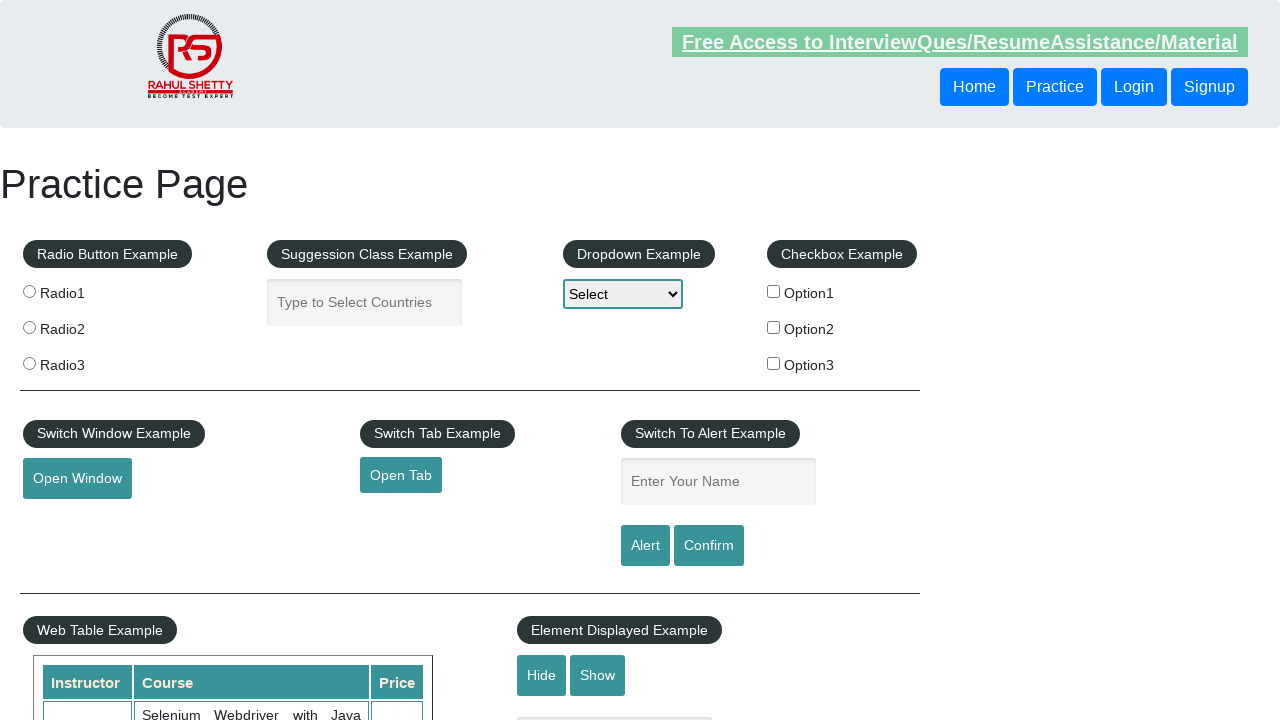

Checked first checkbox (option1) at (774, 291) on input#checkBoxOption1
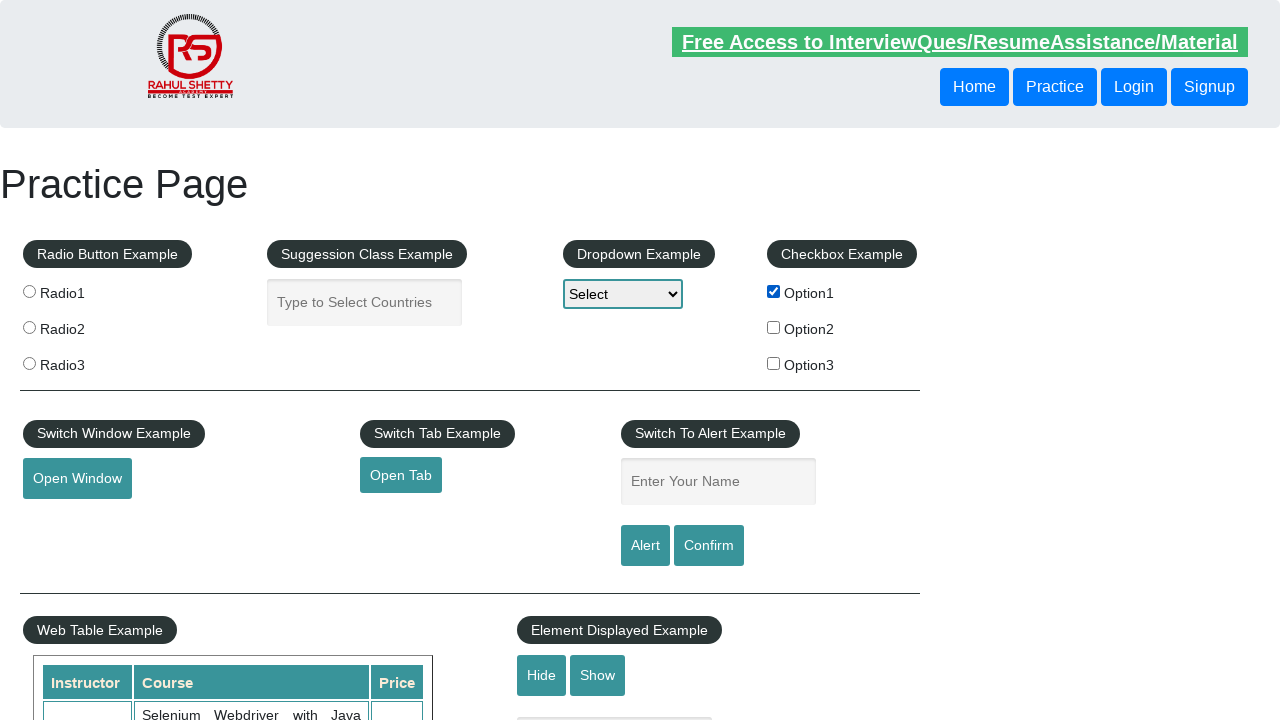

Verified first checkbox is checked
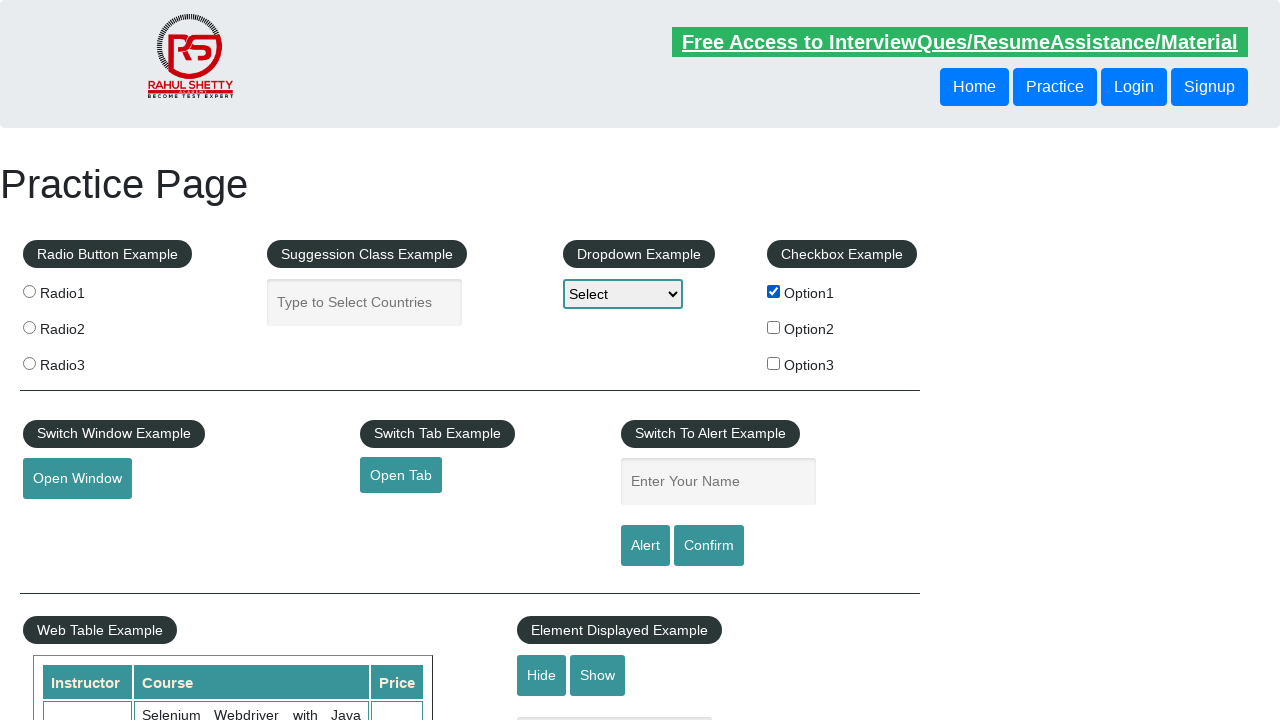

Unchecked first checkbox (option1) at (774, 291) on input#checkBoxOption1
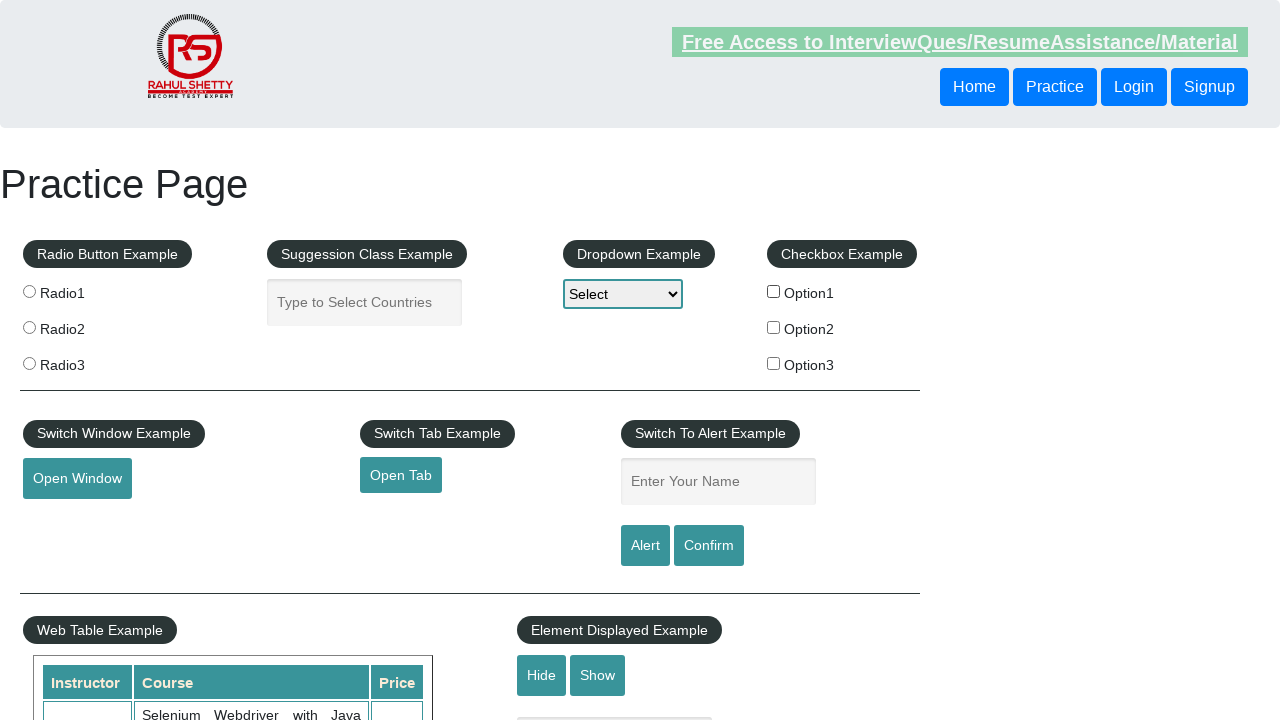

Checked second checkbox (option2) at (774, 327) on input[type='checkbox'][value='option2']
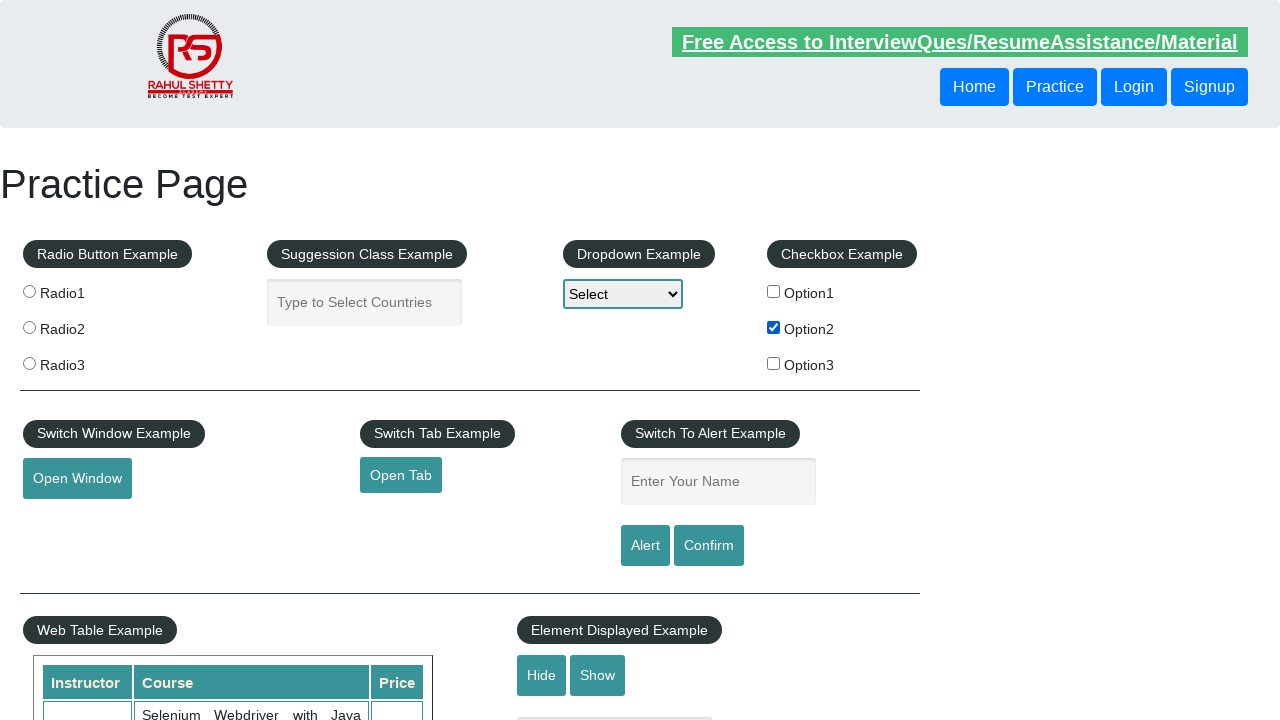

Checked third checkbox (option3) at (774, 363) on input[type='checkbox'][value='option3']
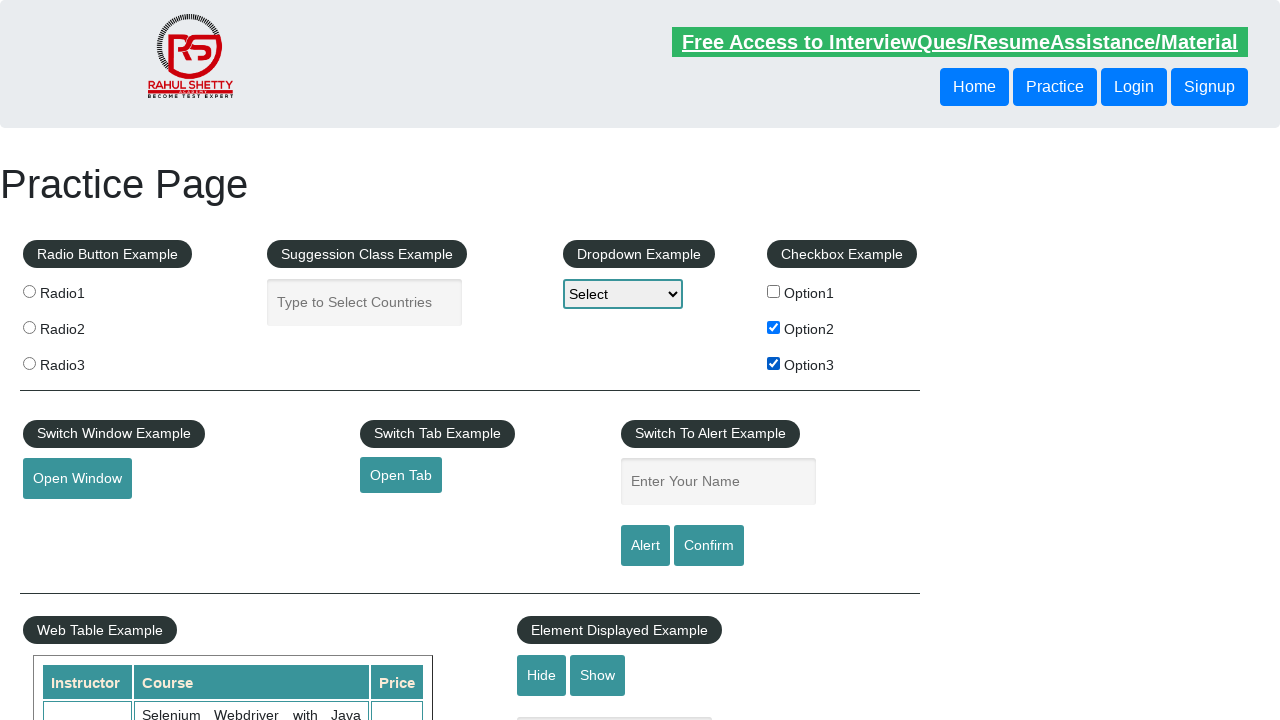

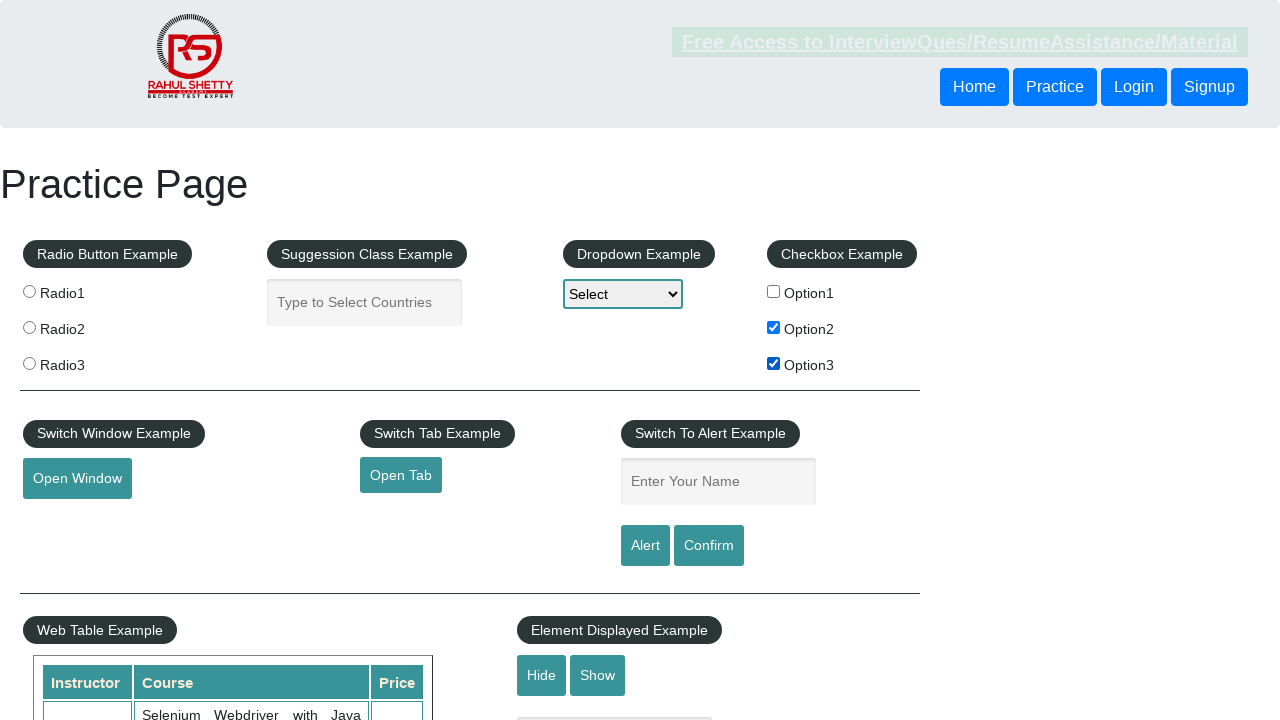